Tests dynamic controls by clicking buttons to remove/add checkbox and enable/disable textbox, verifying status messages

Starting URL: http://the-internet.herokuapp.com/dynamic_controls

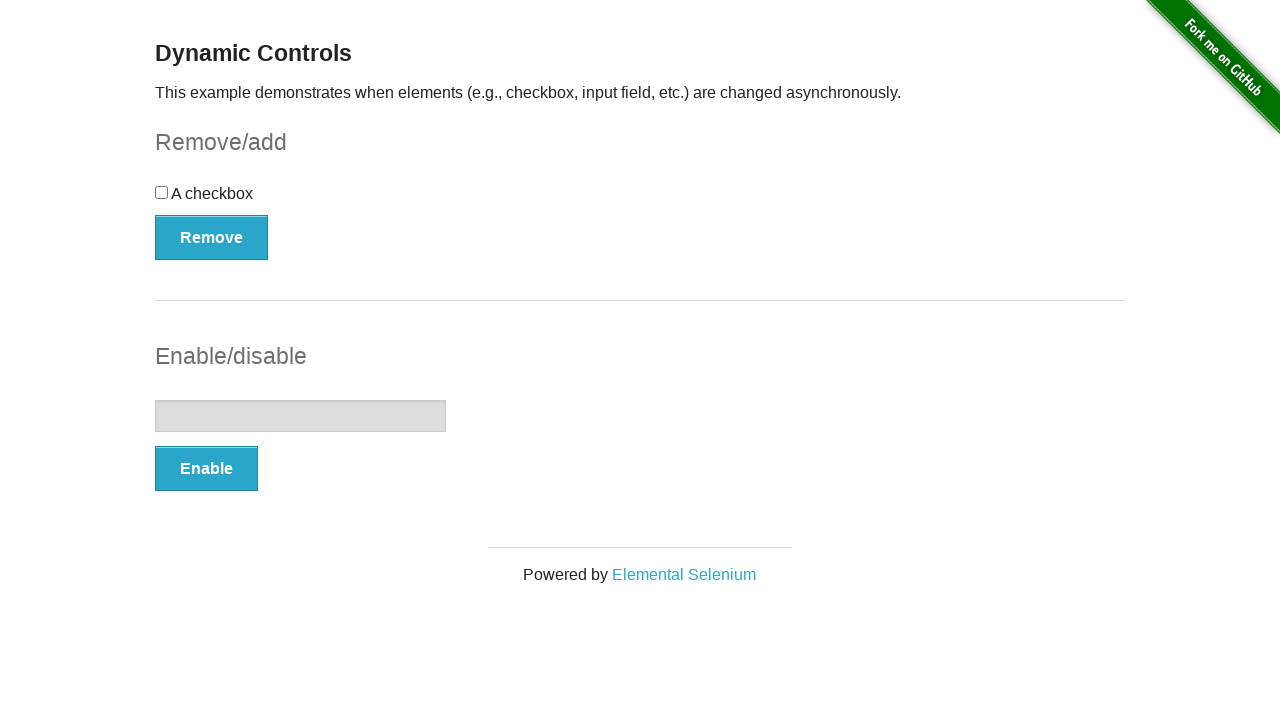

Clicked remove checkbox button at (212, 237) on [onclick='swapCheckbox()']
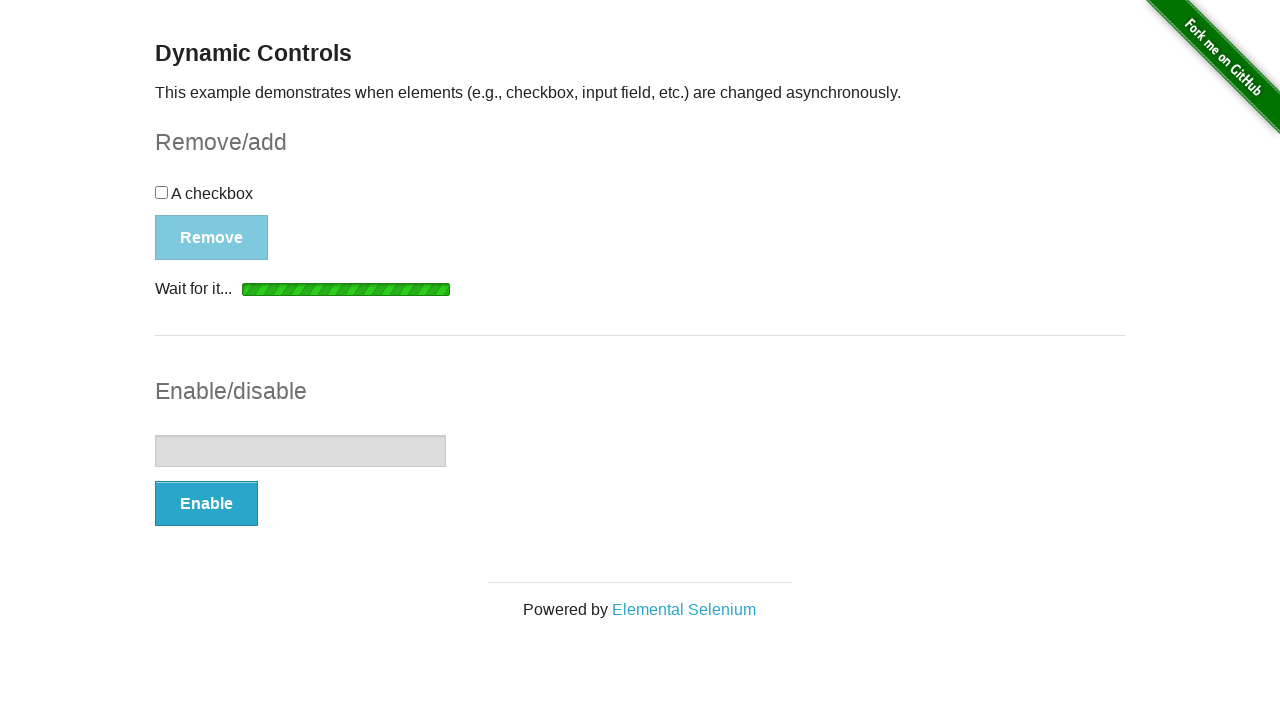

Status message appeared after removing checkbox
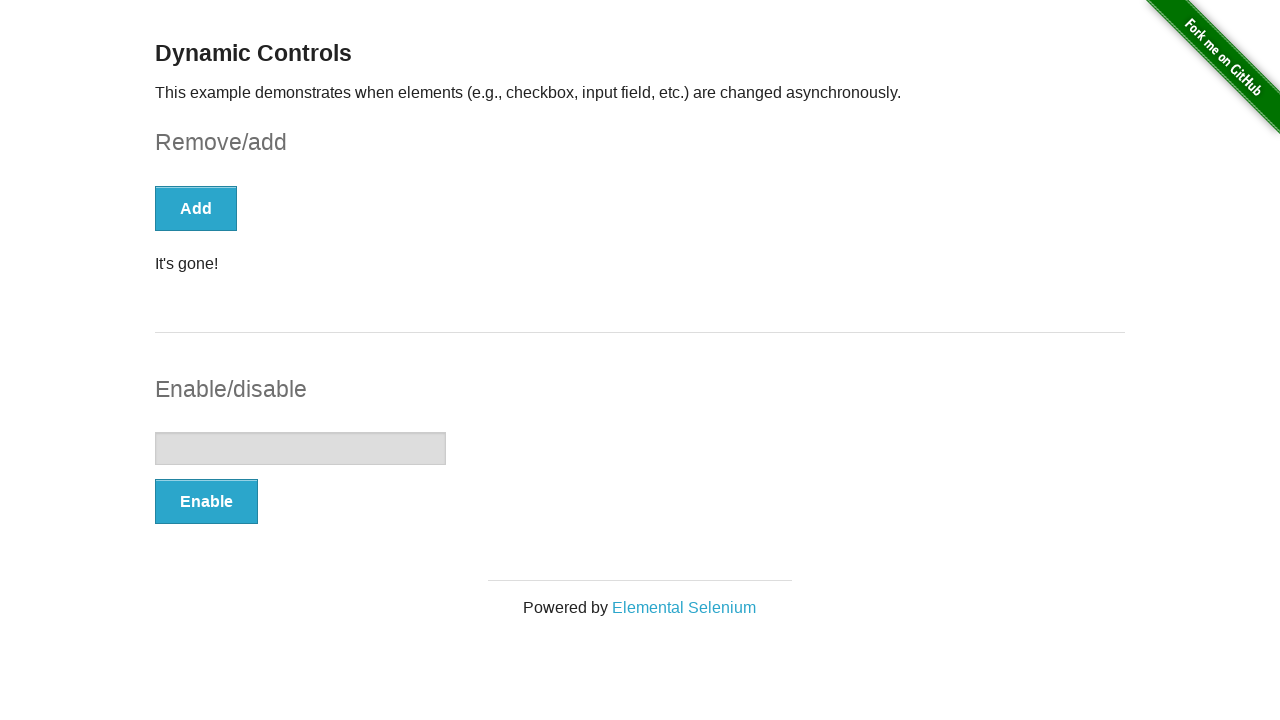

Clicked add checkbox button at (196, 208) on [onclick='swapCheckbox()']
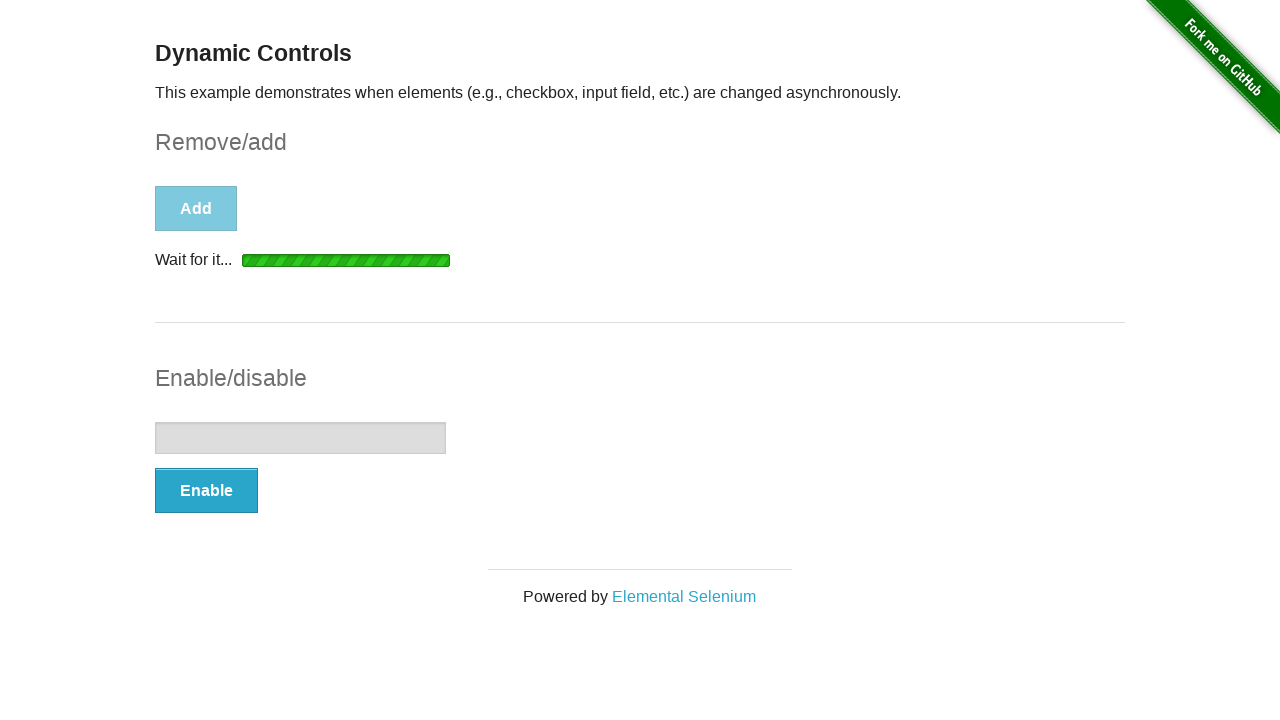

Status message appeared after adding checkbox
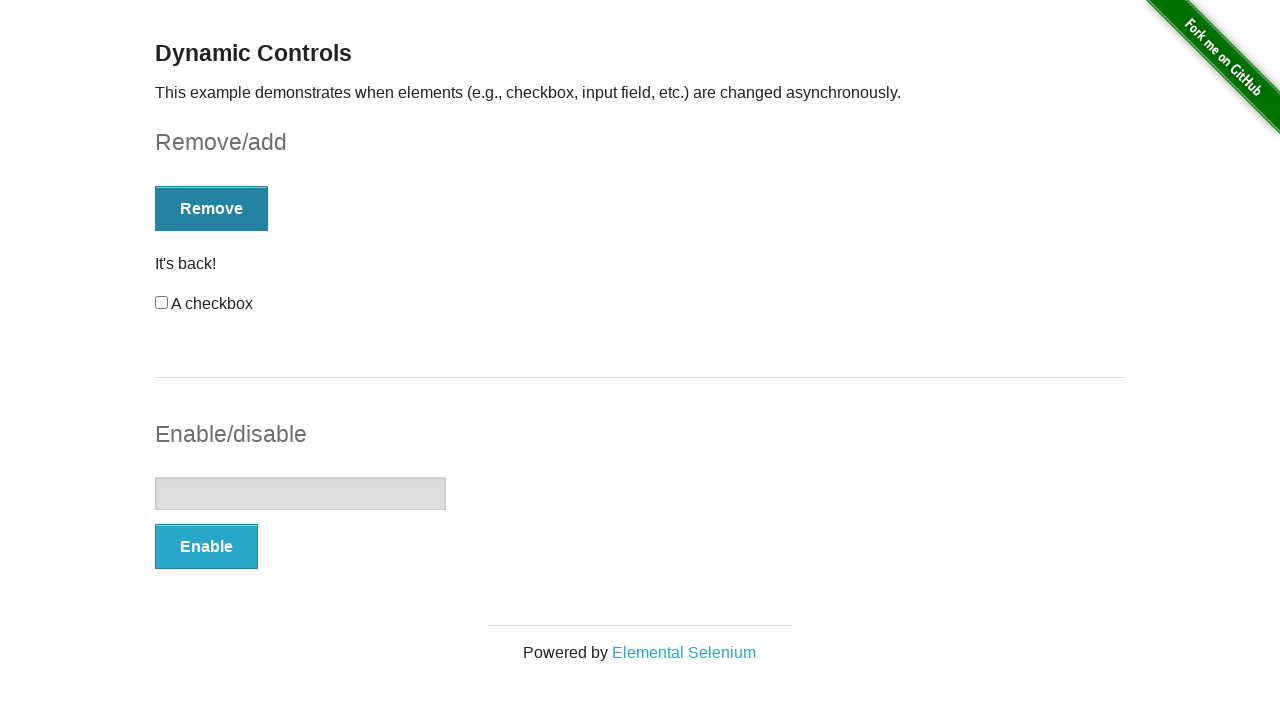

Clicked enable textbox button at (206, 546) on [onclick='swapInput()']
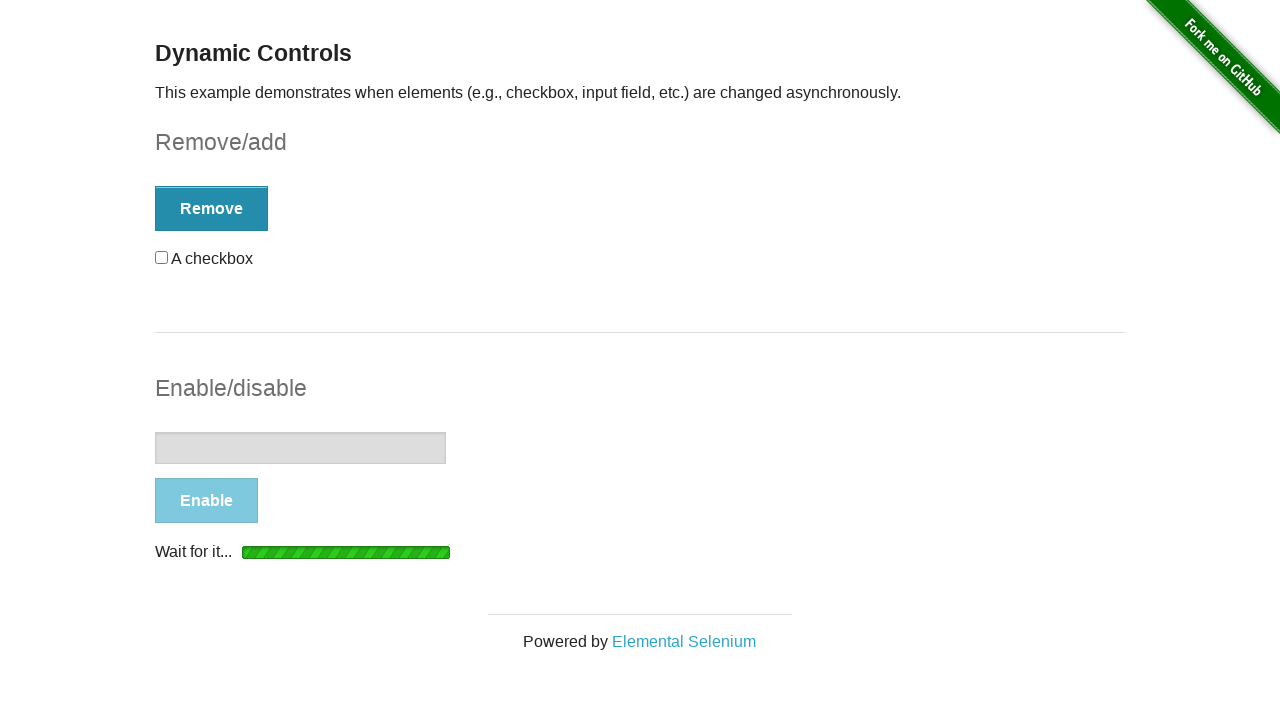

Status message appeared after enabling textbox
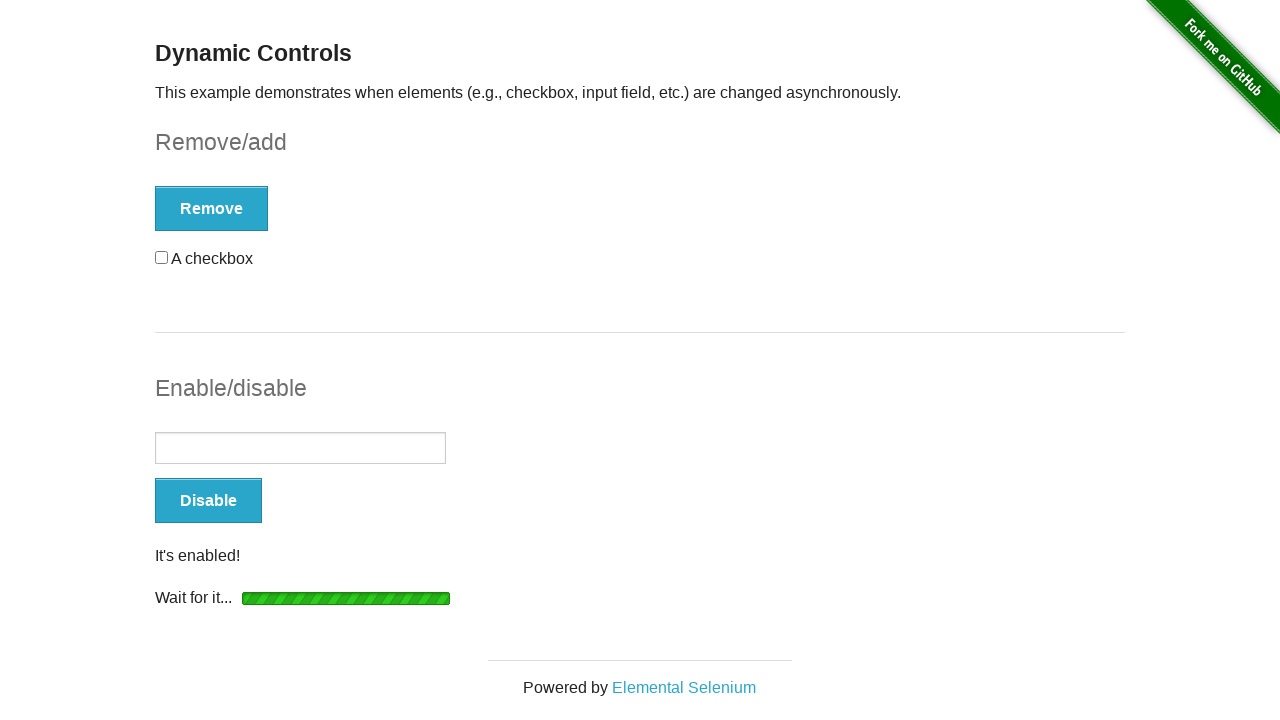

Clicked disable textbox button at (208, 501) on [onclick='swapInput()']
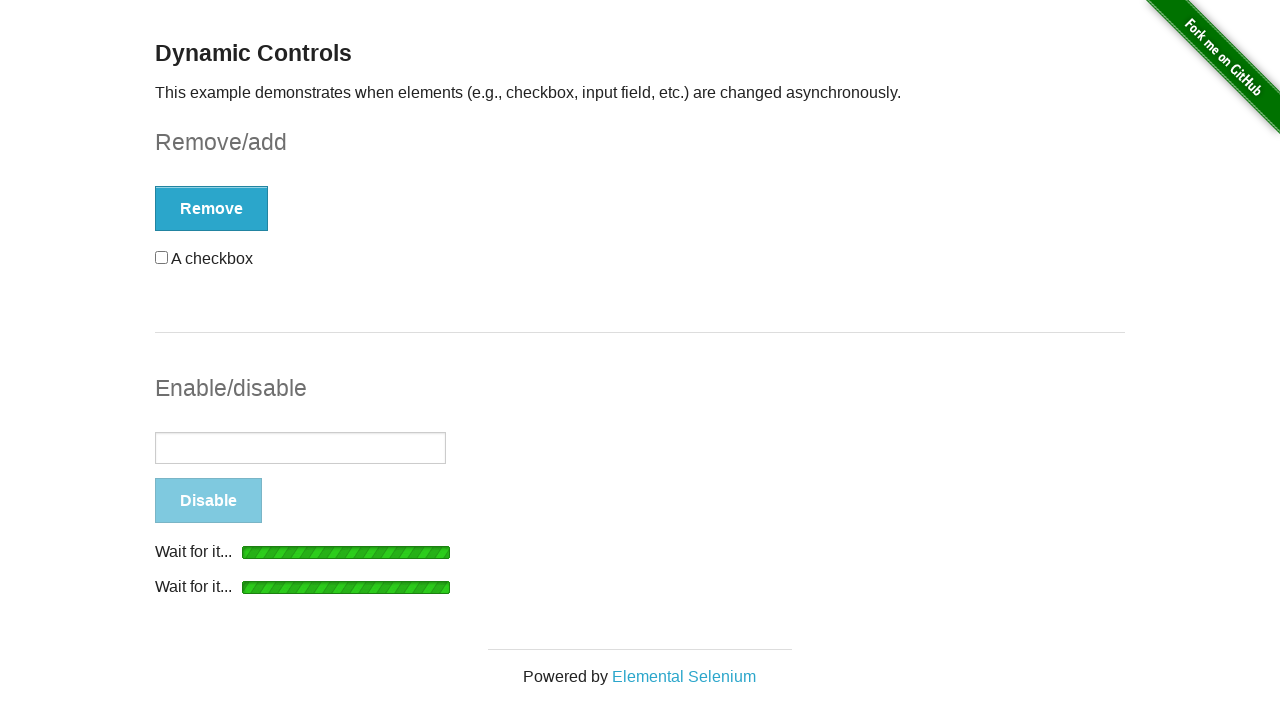

Status message appeared after disabling textbox
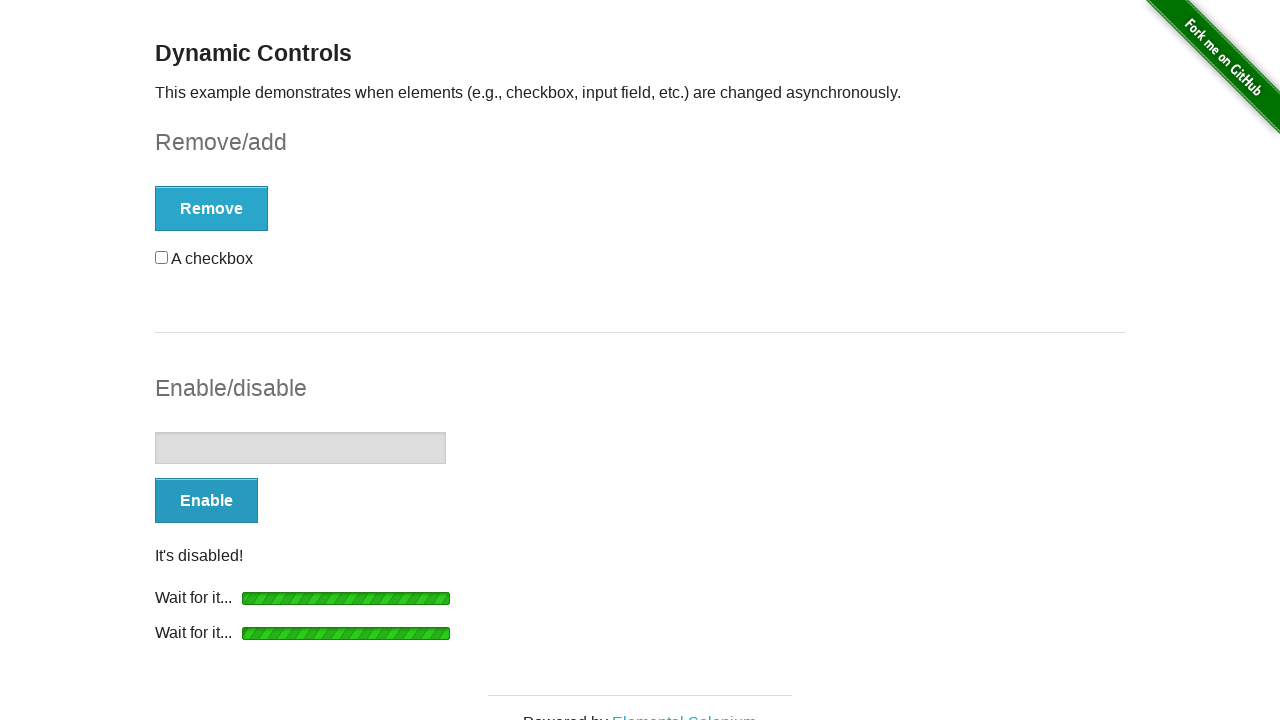

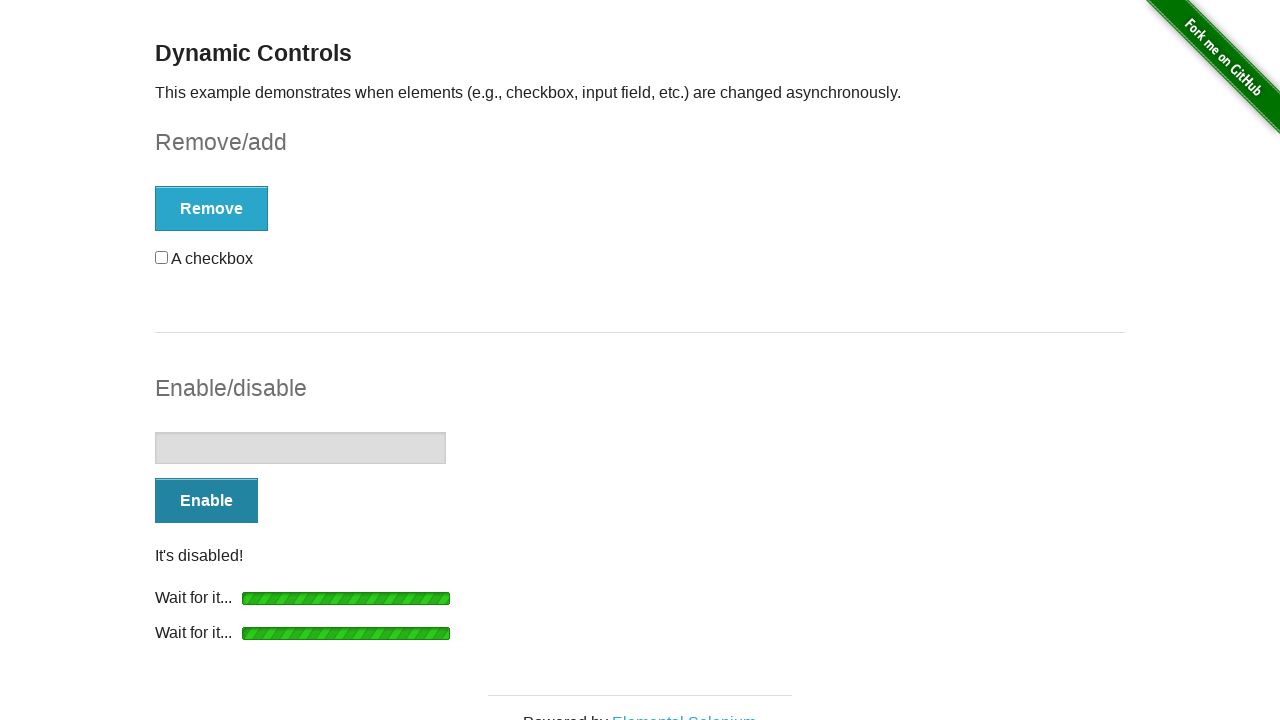